Navigates to the Alza careers page and verifies it loads successfully

Starting URL: https://www.alza.cz/kariera

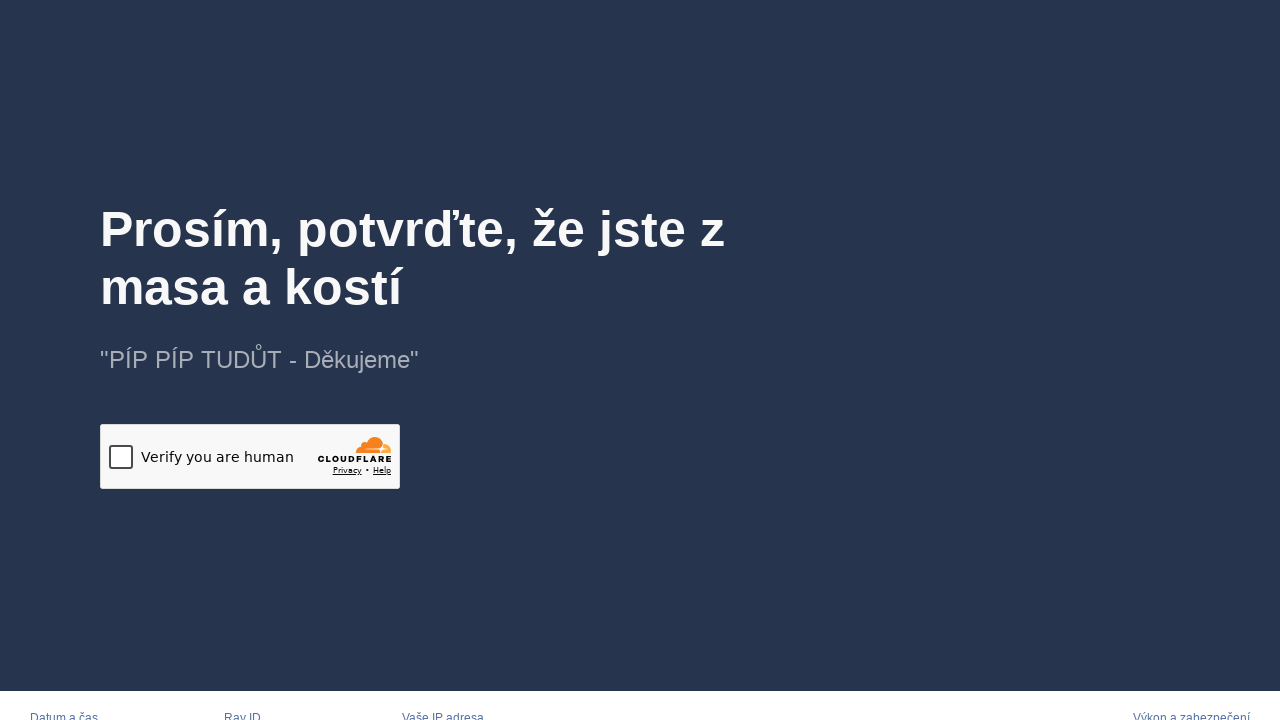

Navigated to Alza careers page
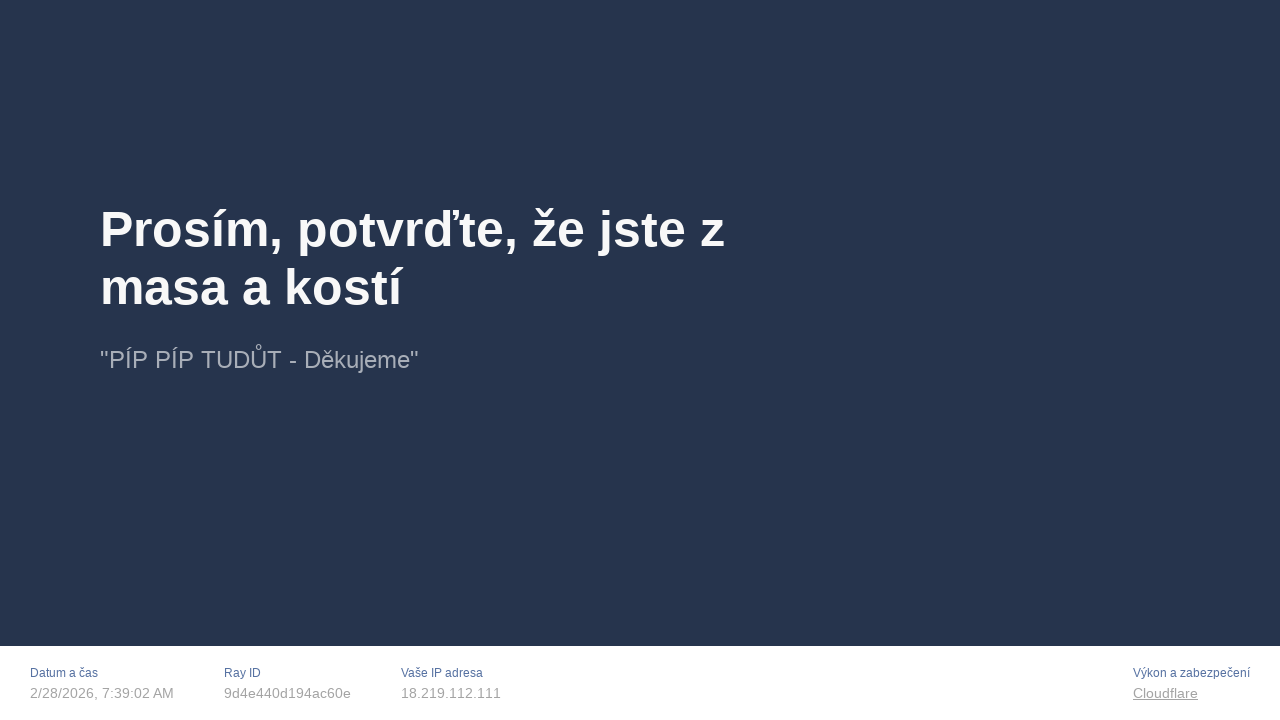

Page DOM content loaded
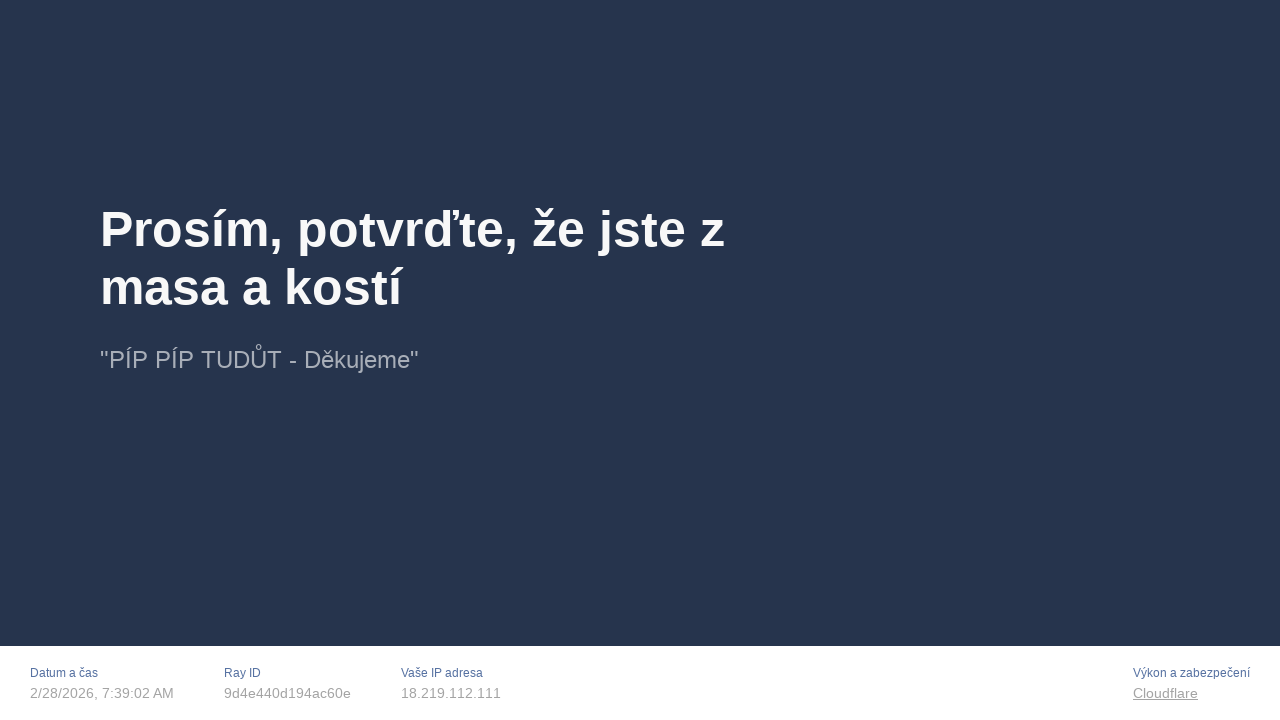

Body element found, careers page loaded successfully
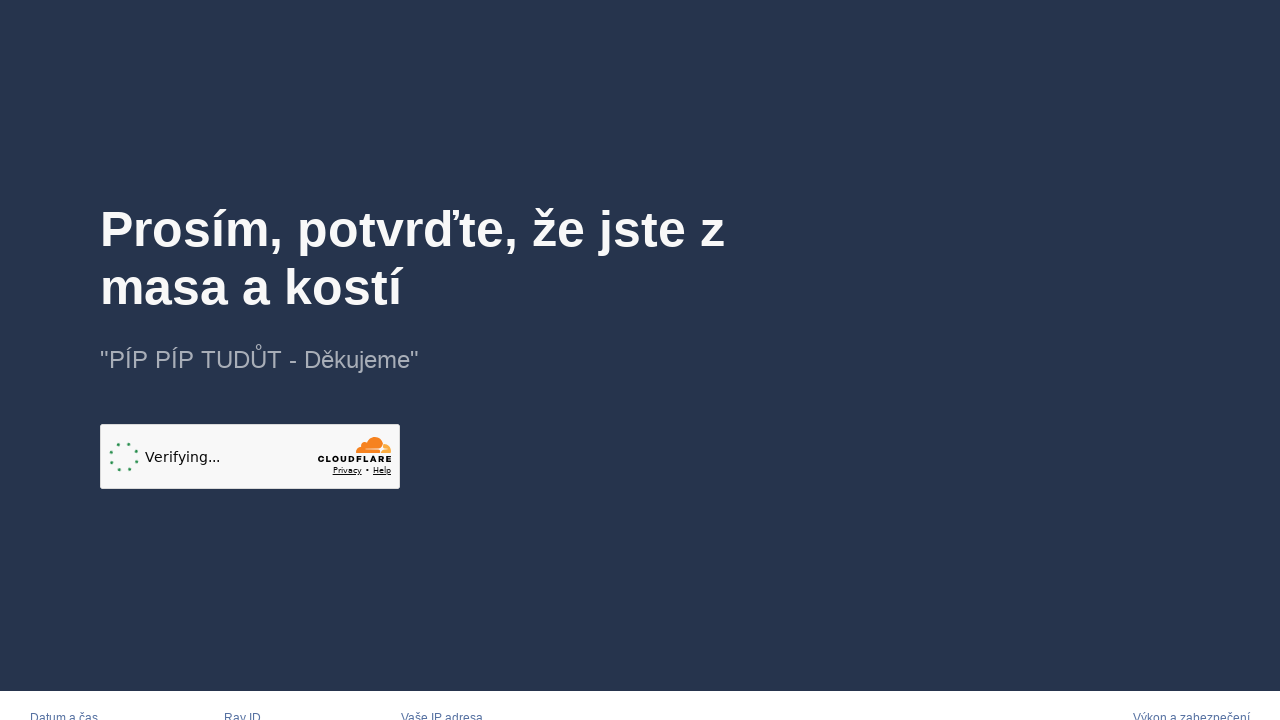

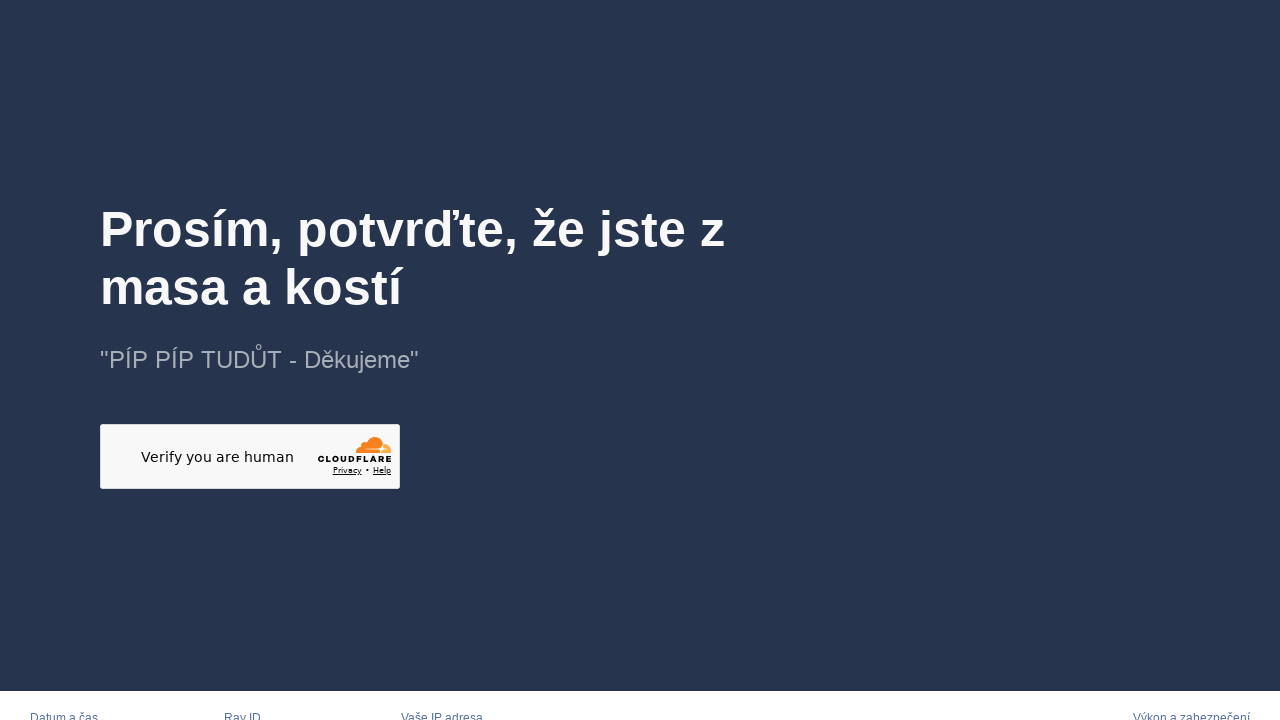